Navigates to a football statistics page and clicks the "All matches" button to display match data in a table

Starting URL: https://www.adamchoi.co.uk/overs/detailed

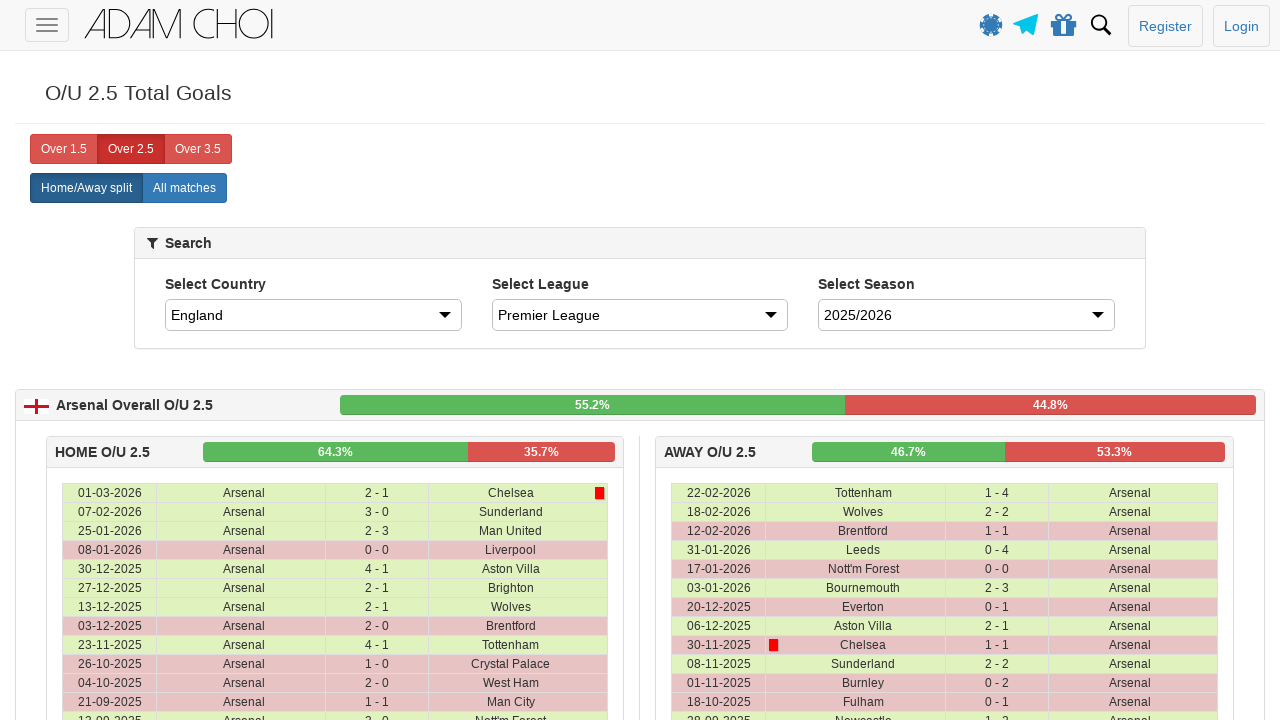

Navigated to football statistics page
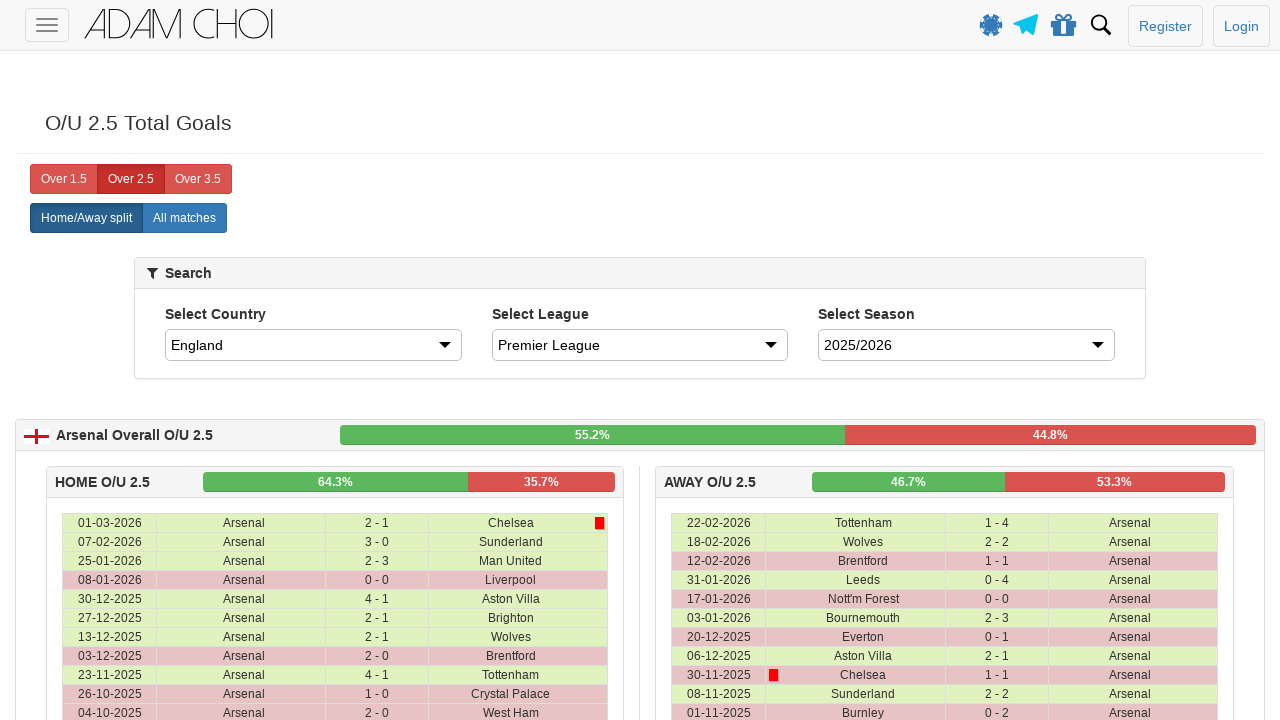

Clicked the 'All matches' button at (184, 218) on xpath=//*[@analytics-event='All matches']
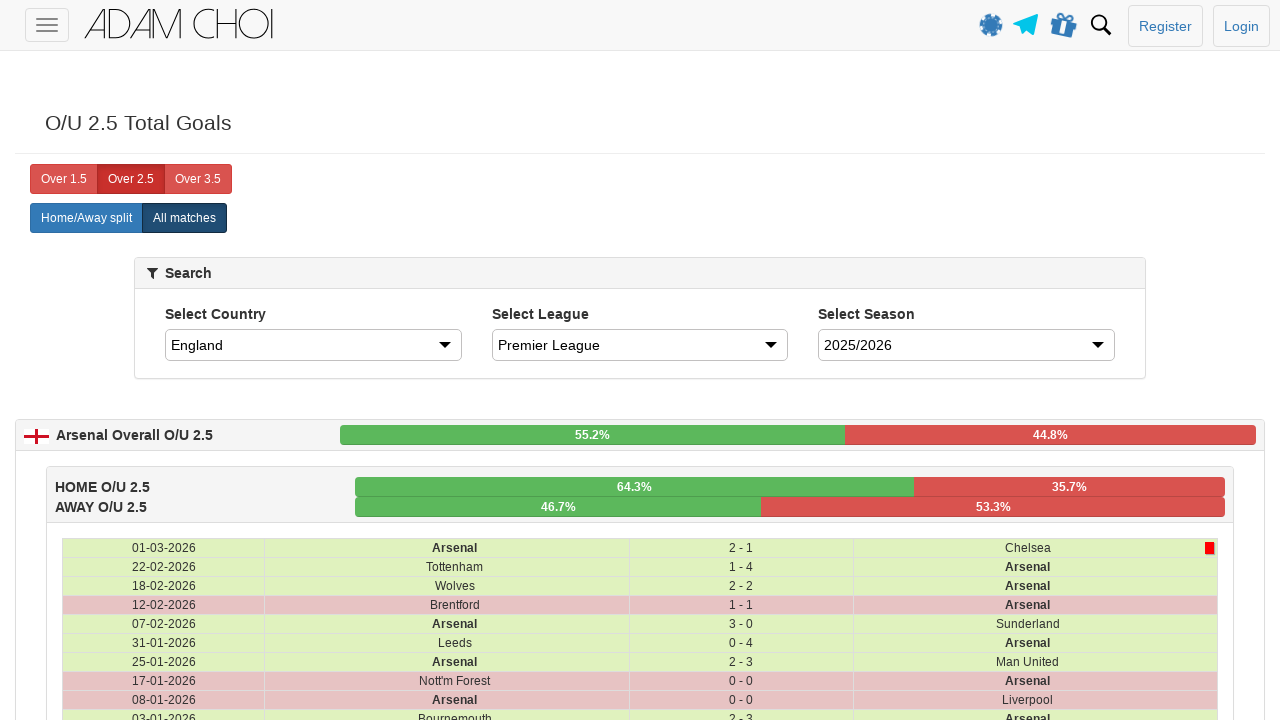

Match data table loaded with rows displayed
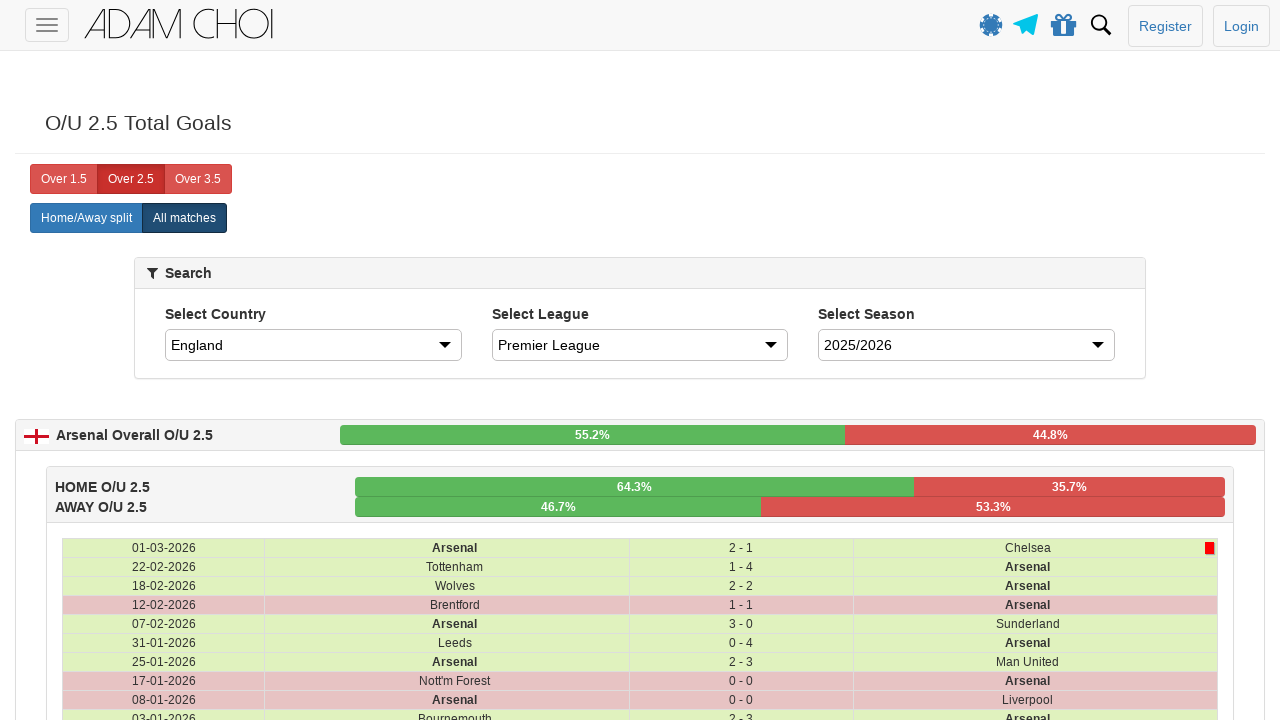

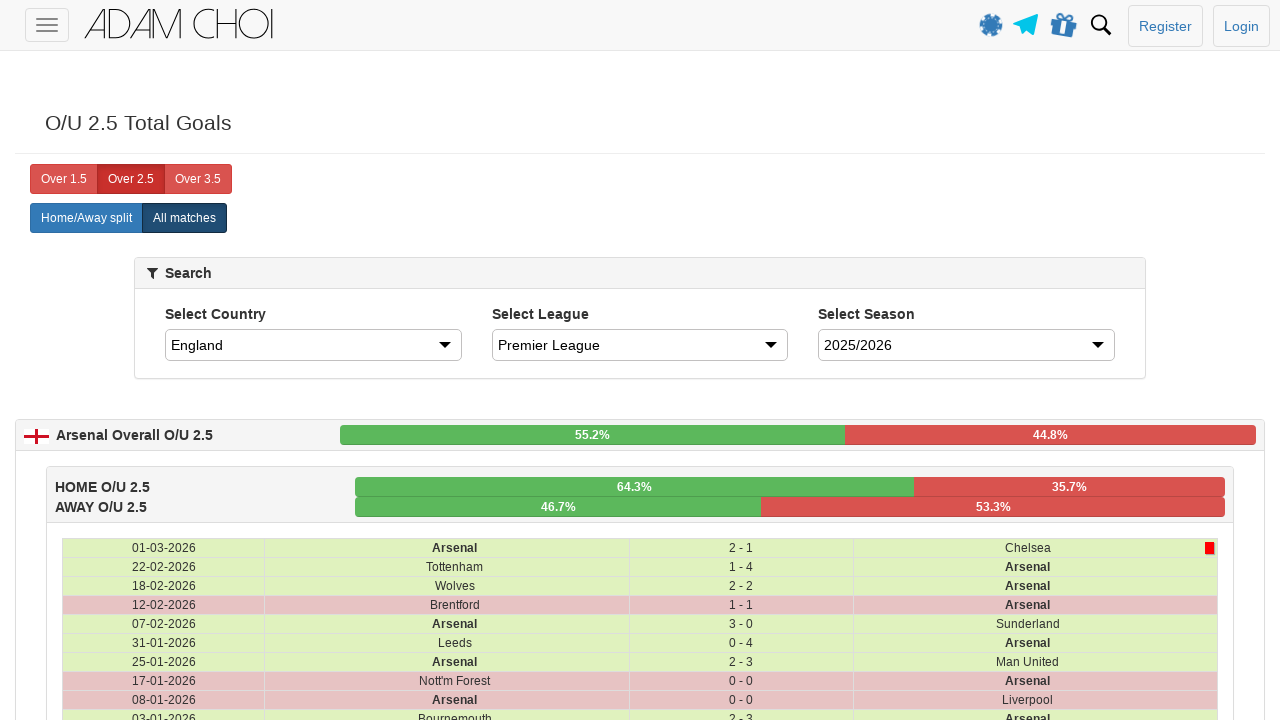